Tests that entered text is trimmed when editing a todo item

Starting URL: https://demo.playwright.dev/todomvc

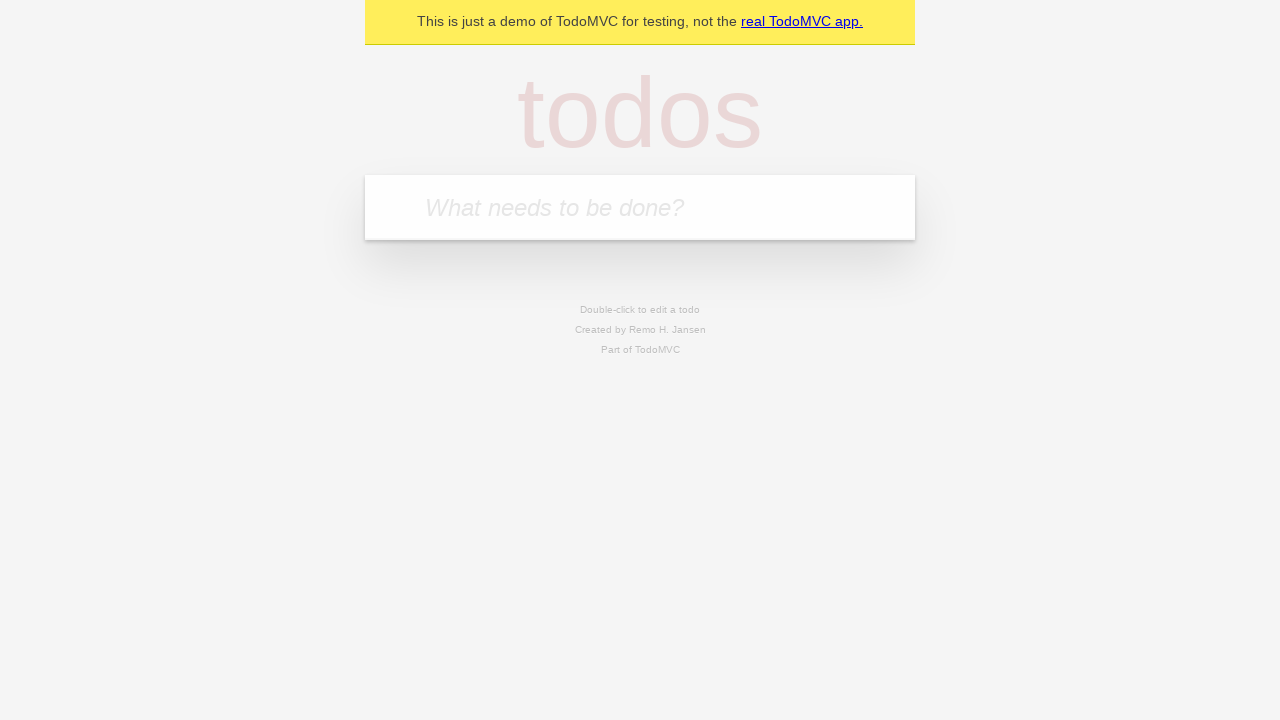

Filled todo input with 'buy some cheese' on internal:attr=[placeholder="What needs to be done?"i]
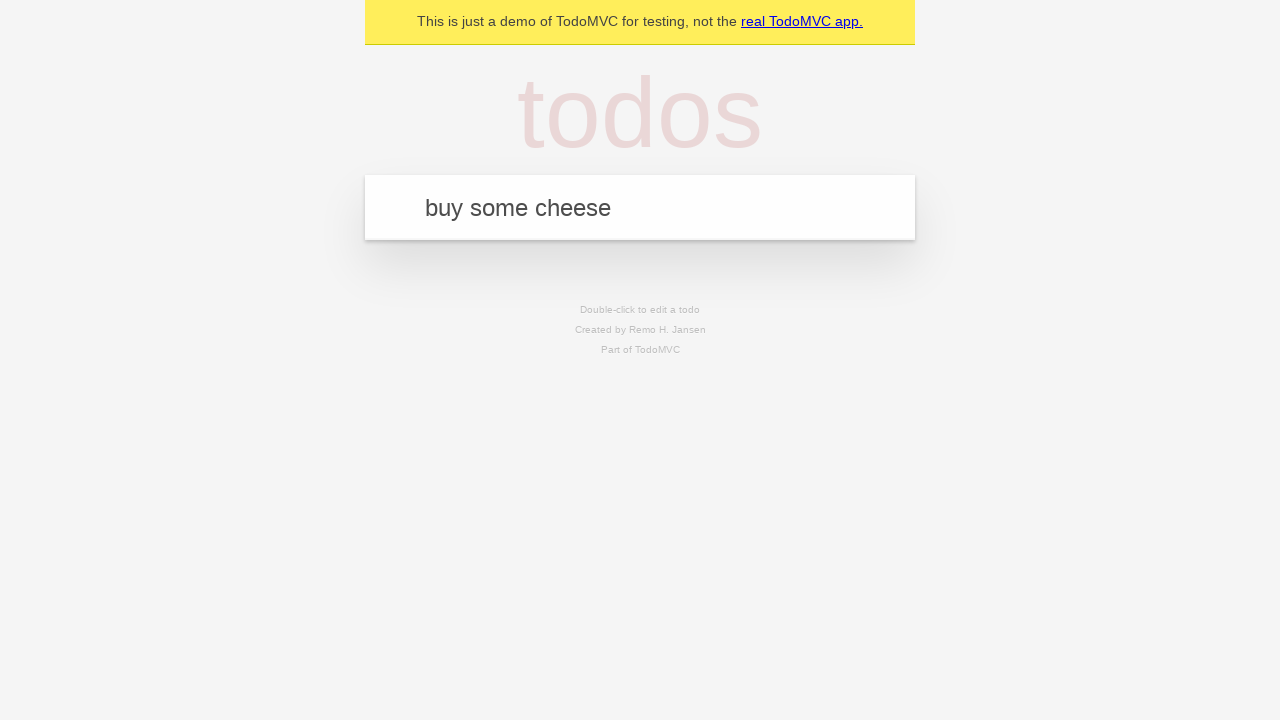

Pressed Enter to create first todo item on internal:attr=[placeholder="What needs to be done?"i]
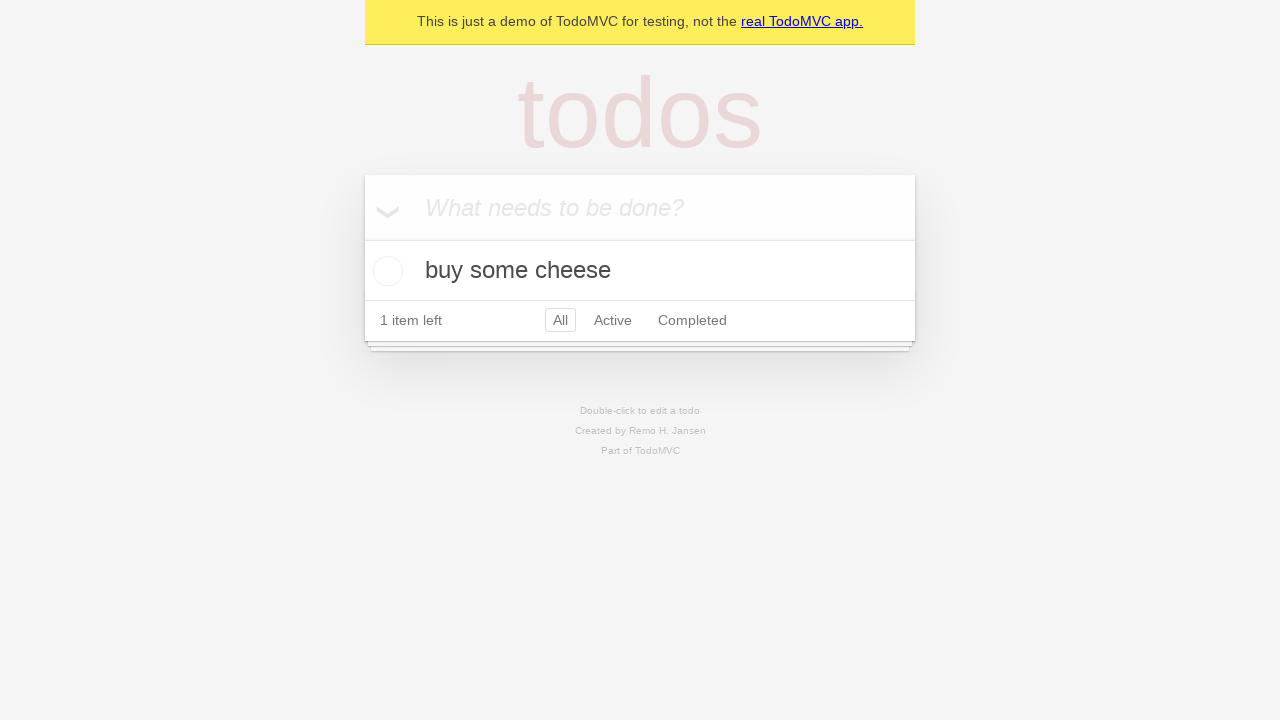

Filled todo input with 'feed the cat' on internal:attr=[placeholder="What needs to be done?"i]
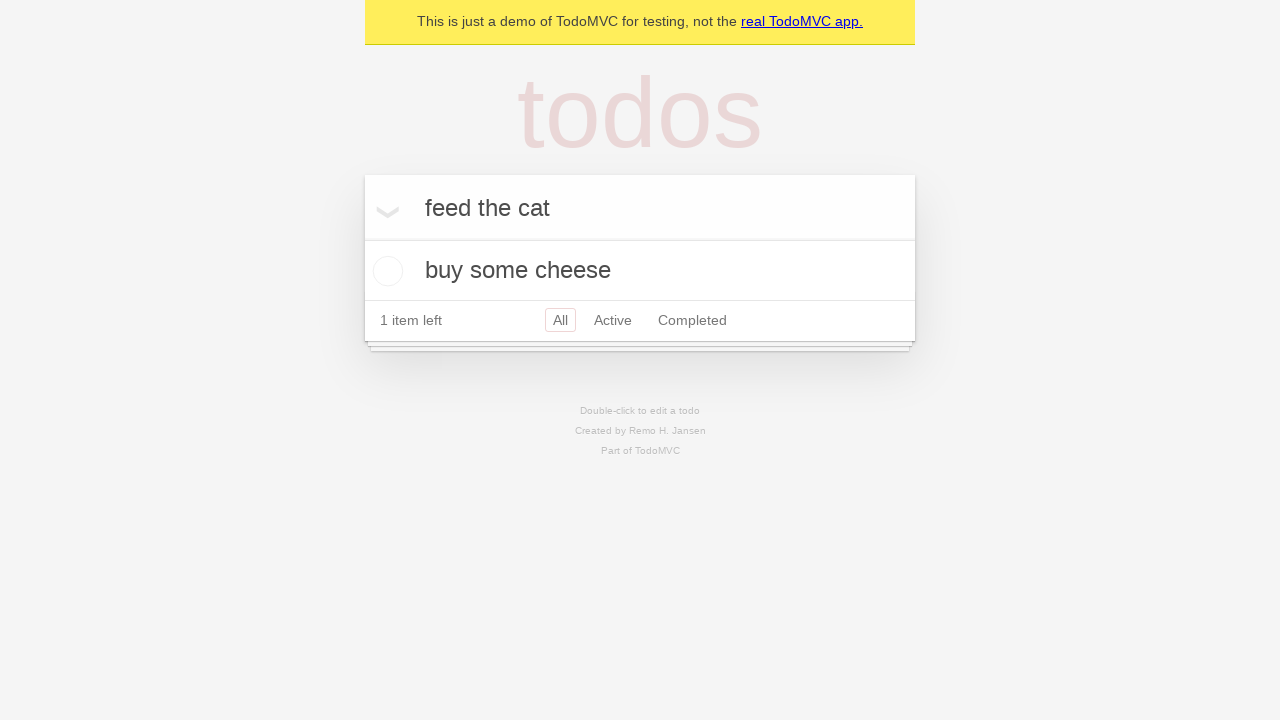

Pressed Enter to create second todo item on internal:attr=[placeholder="What needs to be done?"i]
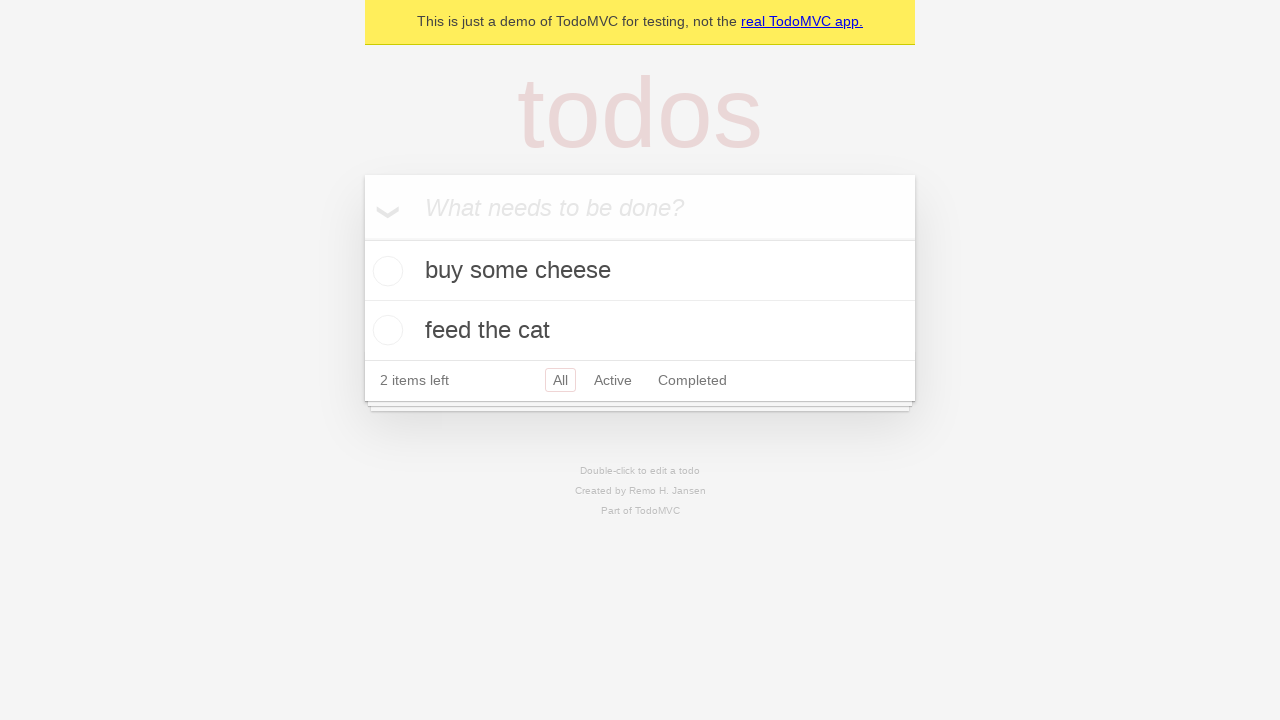

Filled todo input with 'book a doctors appointment' on internal:attr=[placeholder="What needs to be done?"i]
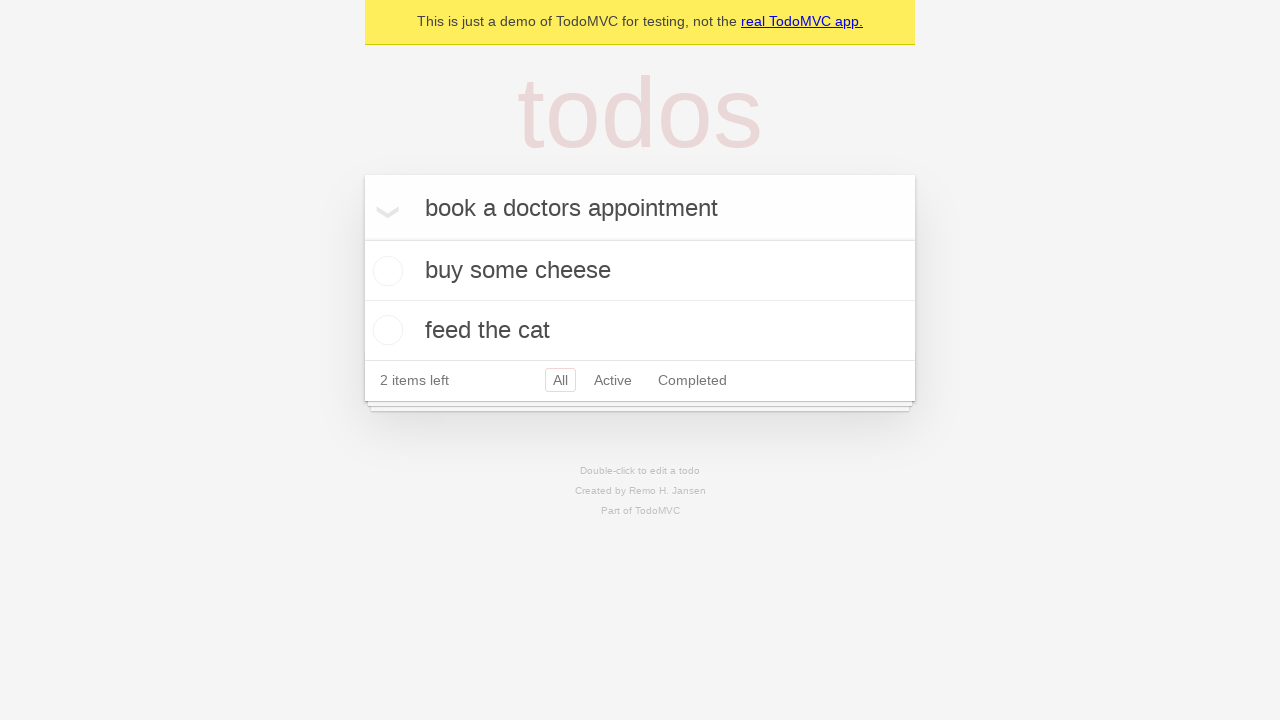

Pressed Enter to create third todo item on internal:attr=[placeholder="What needs to be done?"i]
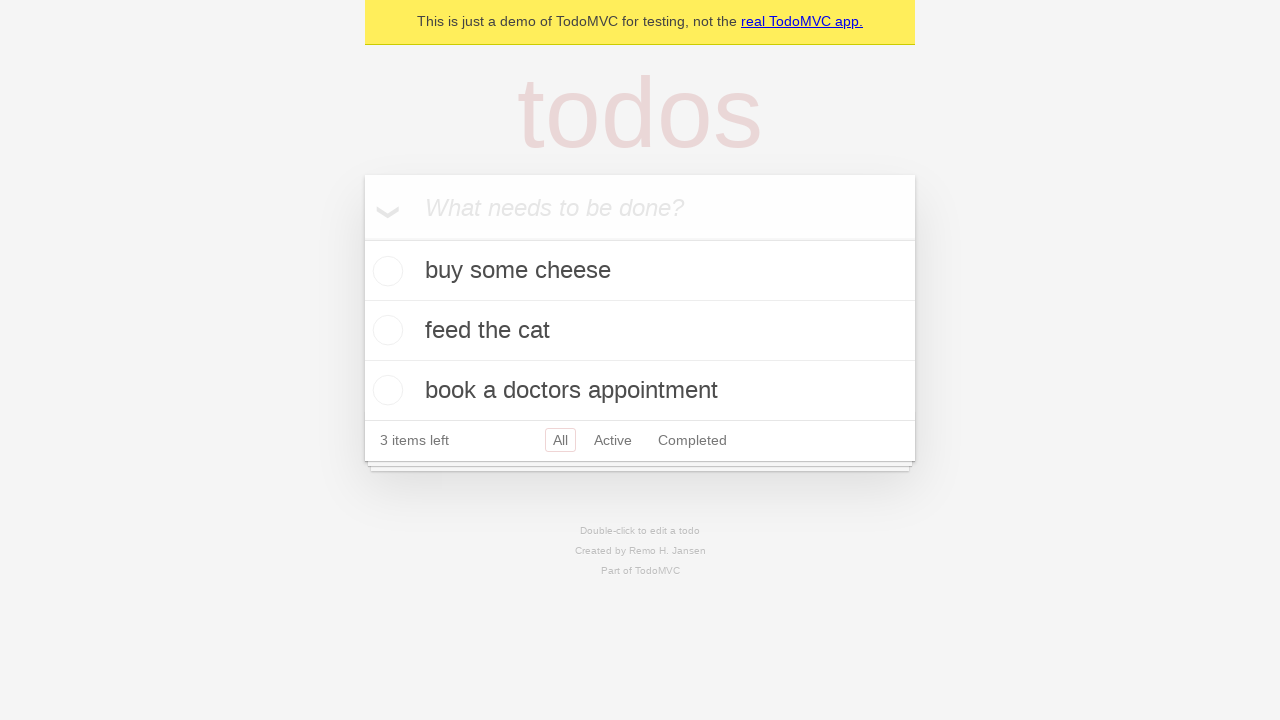

Double-clicked second todo item to enter edit mode at (640, 331) on internal:testid=[data-testid="todo-item"s] >> nth=1
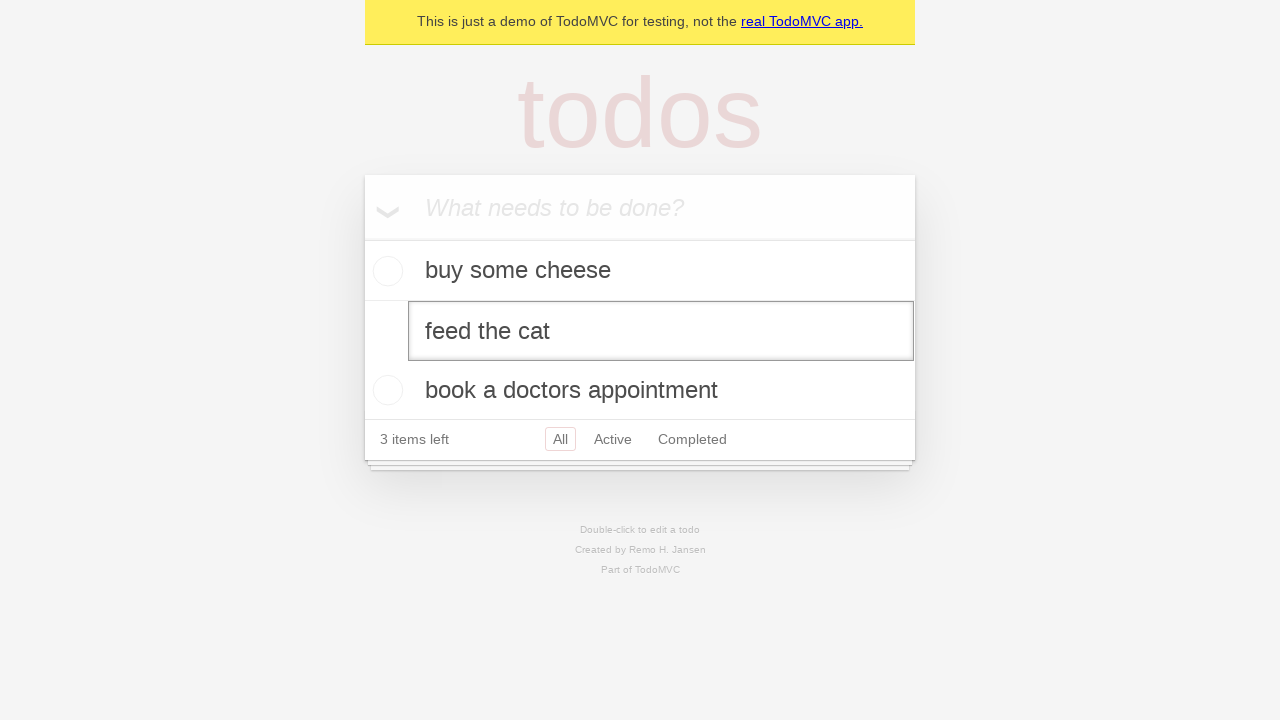

Filled edit field with text containing leading and trailing whitespace on internal:testid=[data-testid="todo-item"s] >> nth=1 >> internal:role=textbox[nam
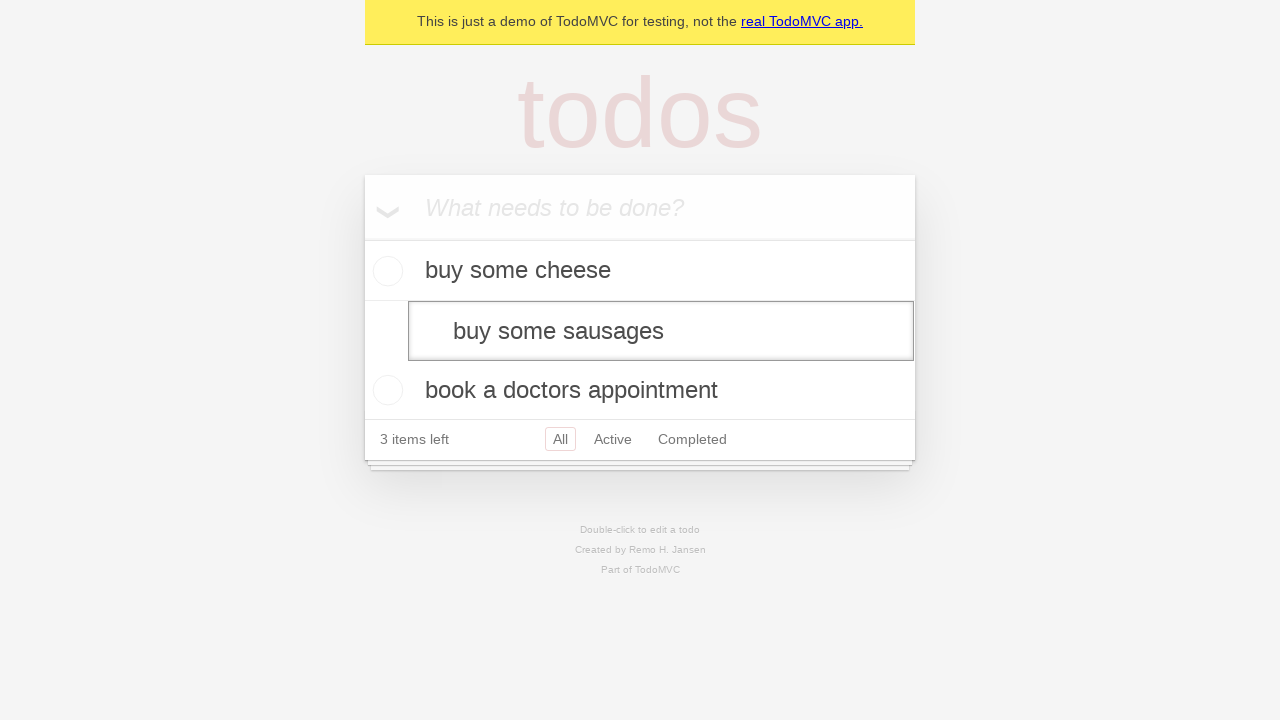

Pressed Enter to save edited todo, text should be trimmed on internal:testid=[data-testid="todo-item"s] >> nth=1 >> internal:role=textbox[nam
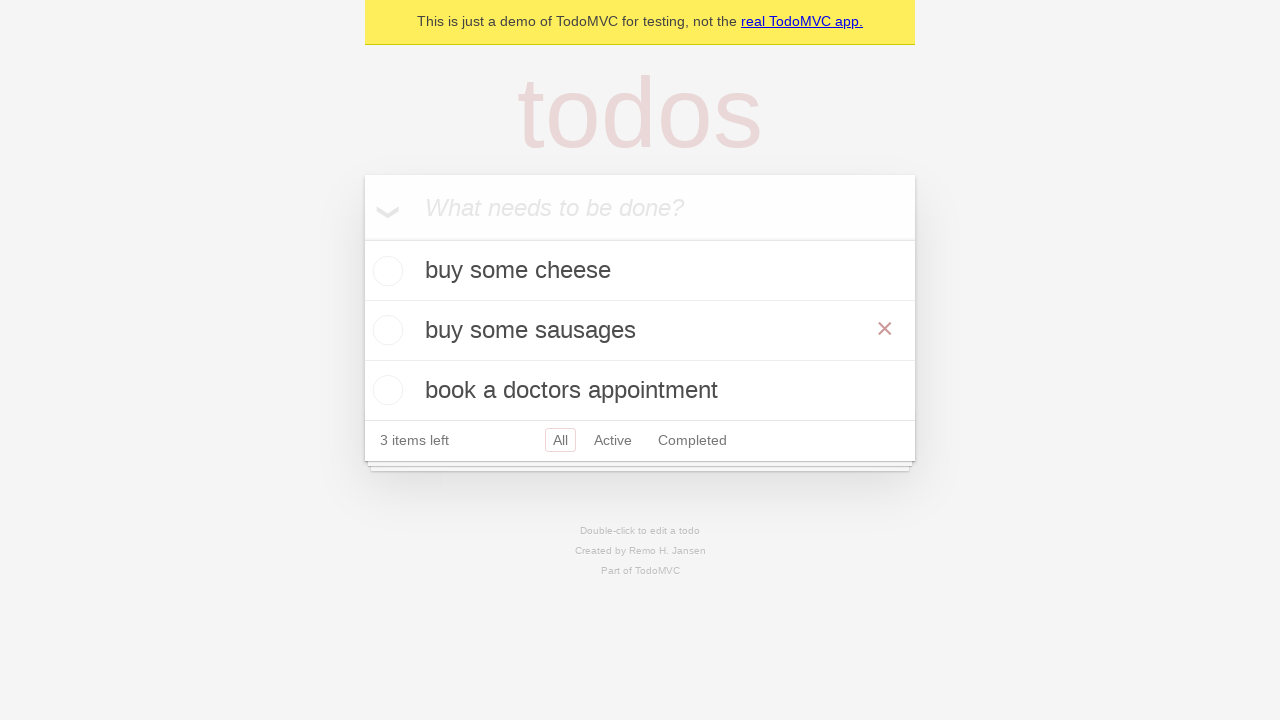

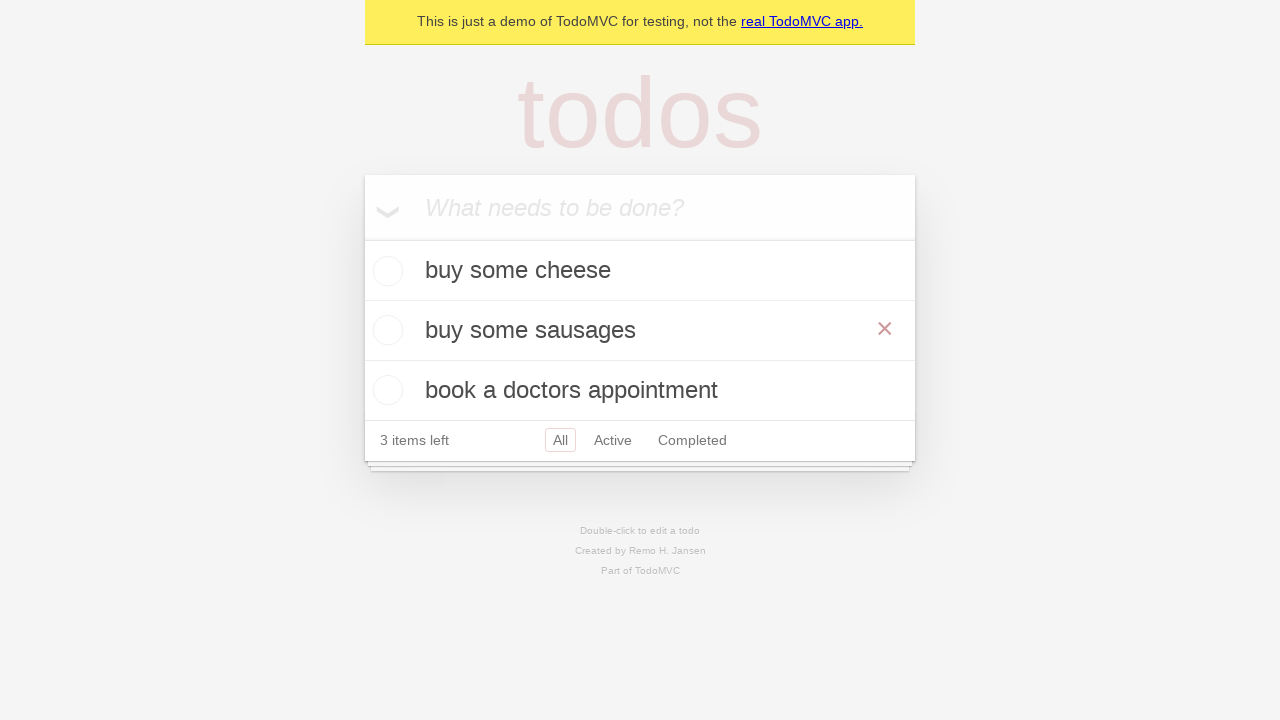